Verifies that the Projects page is accessible by clicking the projects navigation link.

Starting URL: https://dev-finder-5b30d7.netlify.app/

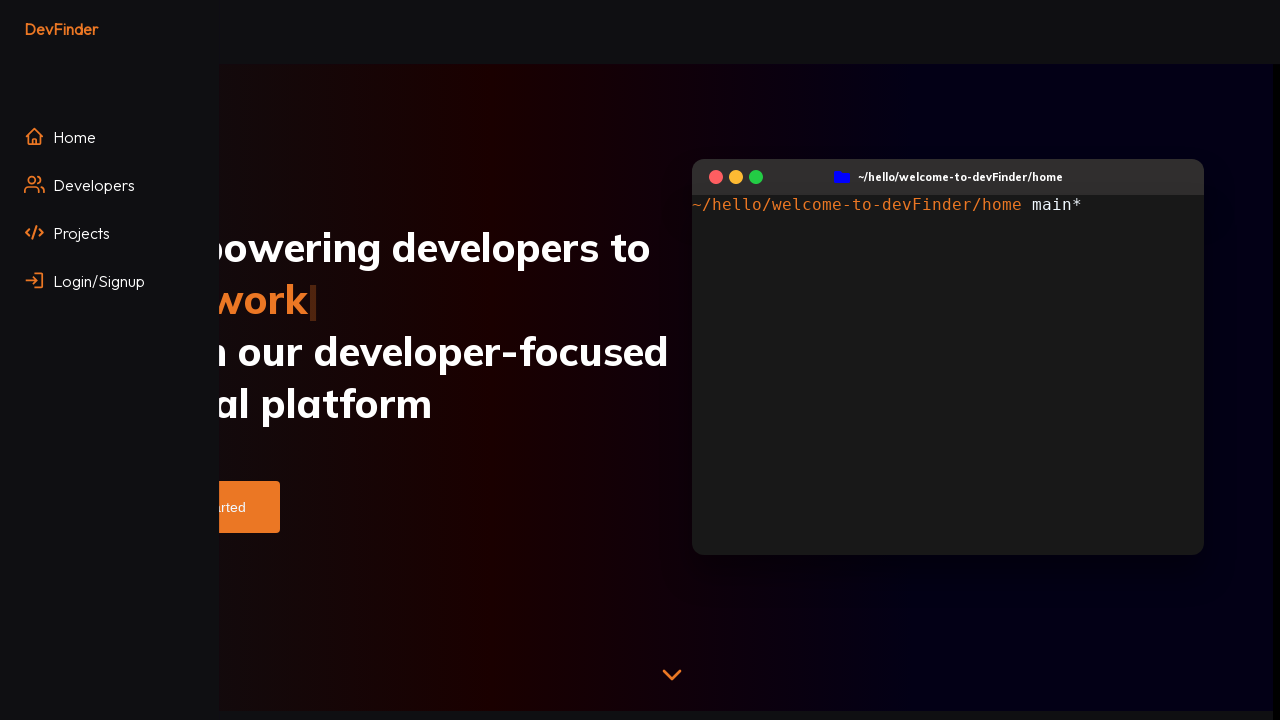

Clicked the Projects navigation link at (110, 233) on xpath=//a[@href='/projects']
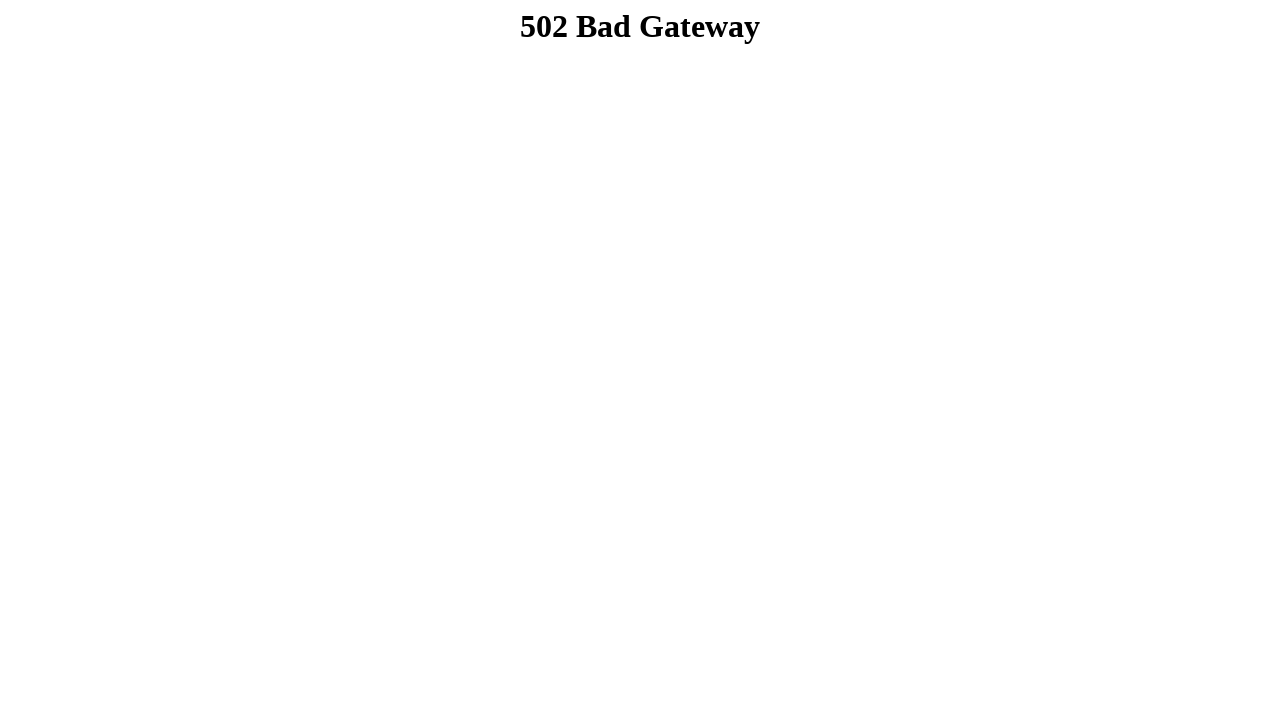

Navigated to Projects page successfully
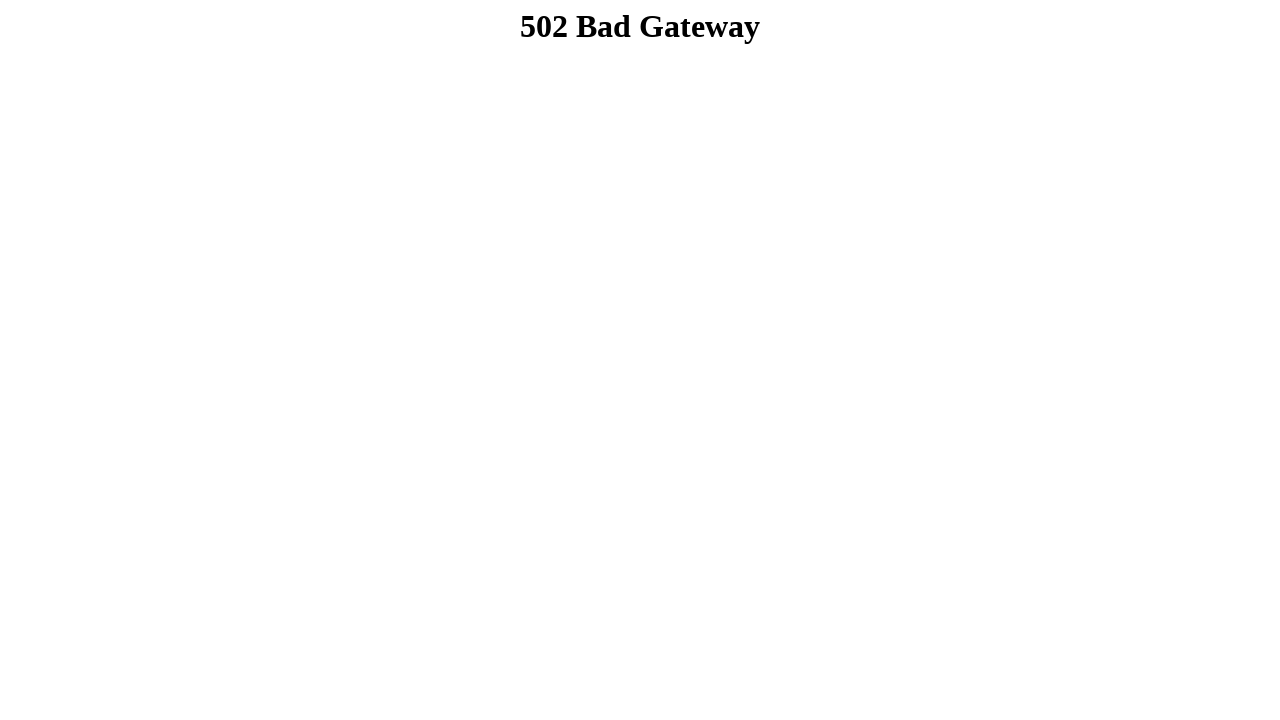

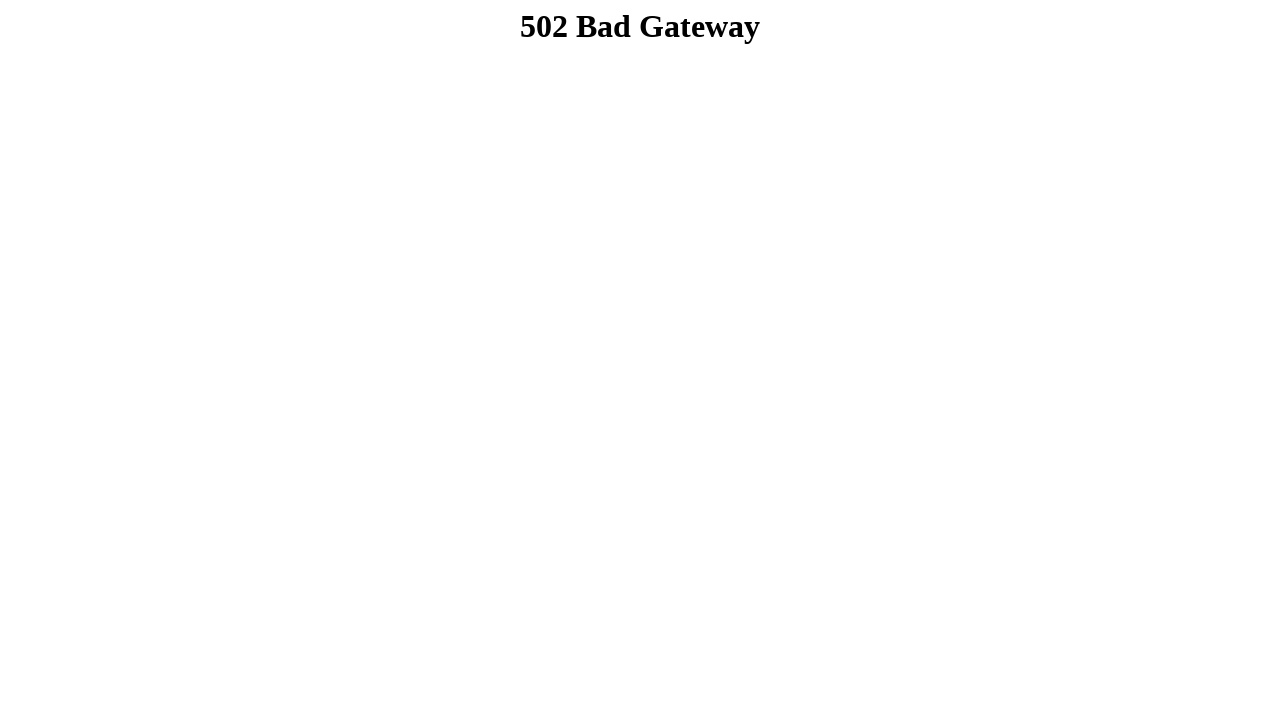